Tests drag and drop functionality on a sortable grid by dragging the first item to the last position and verifying the move was successful.

Starting URL: http://demoqa.com/sortable

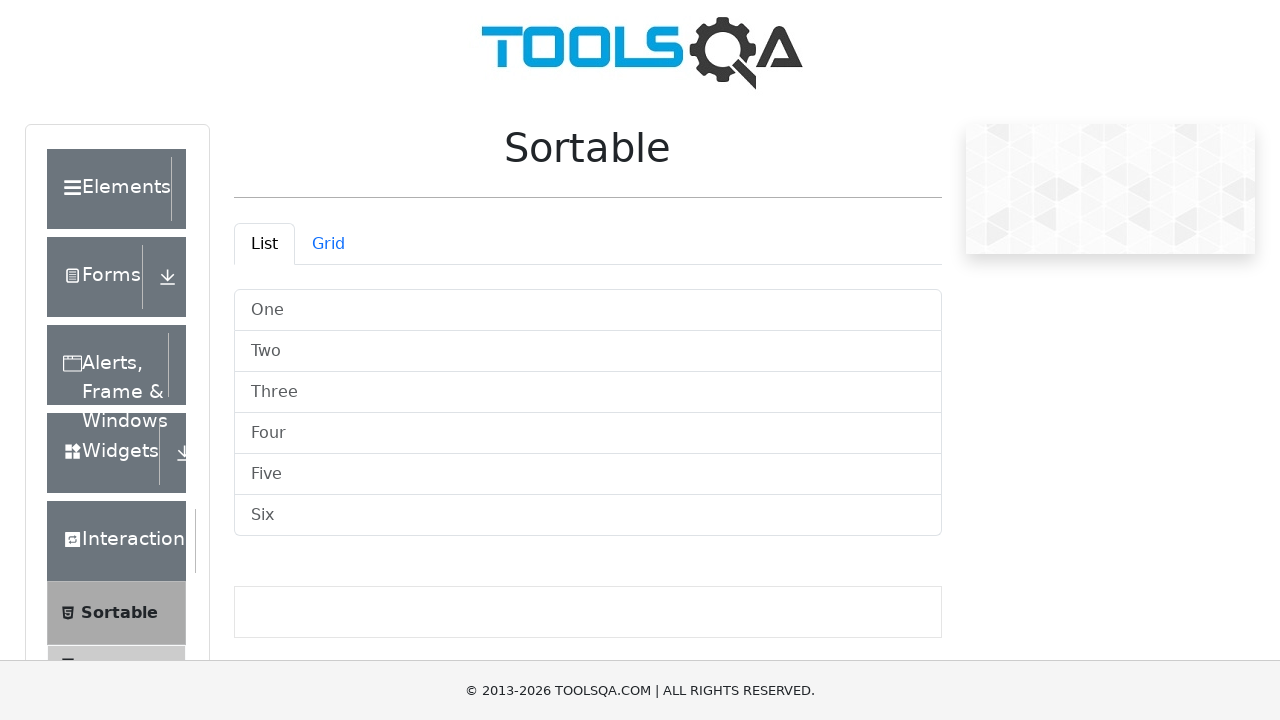

Clicked on Grid tab to switch to grid view at (328, 244) on #demo-tab-grid
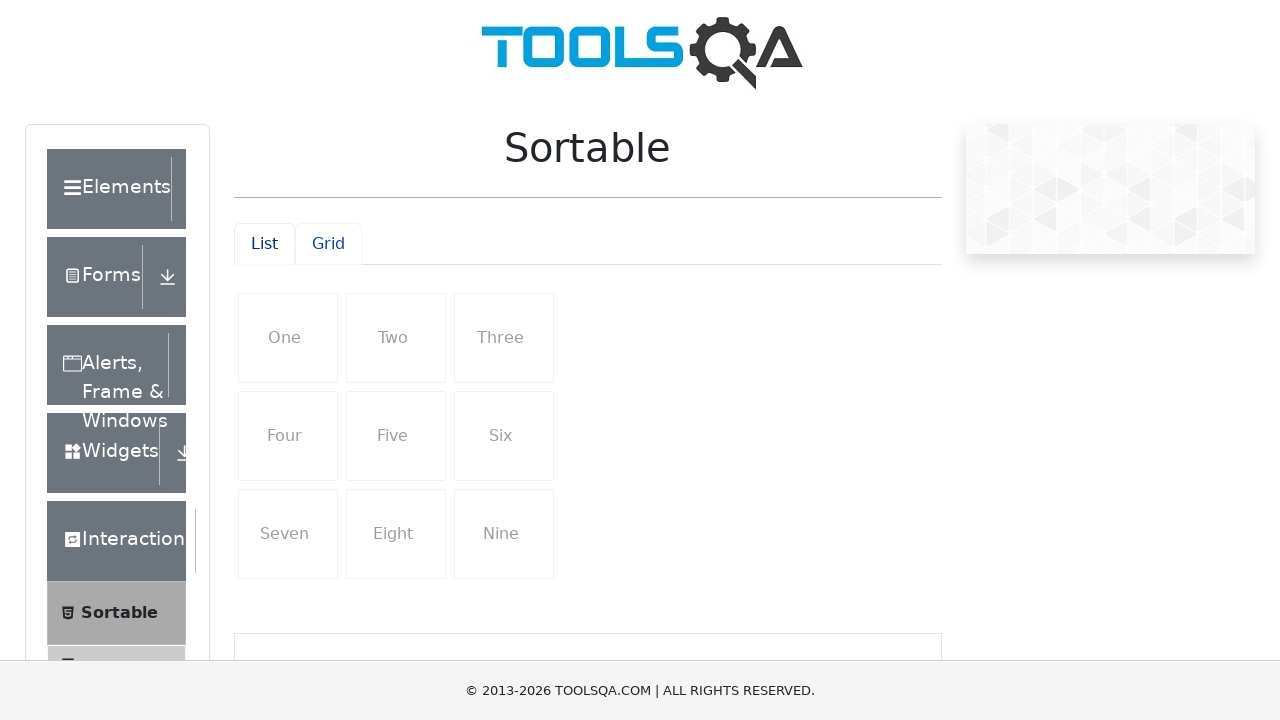

Grid items loaded and became visible
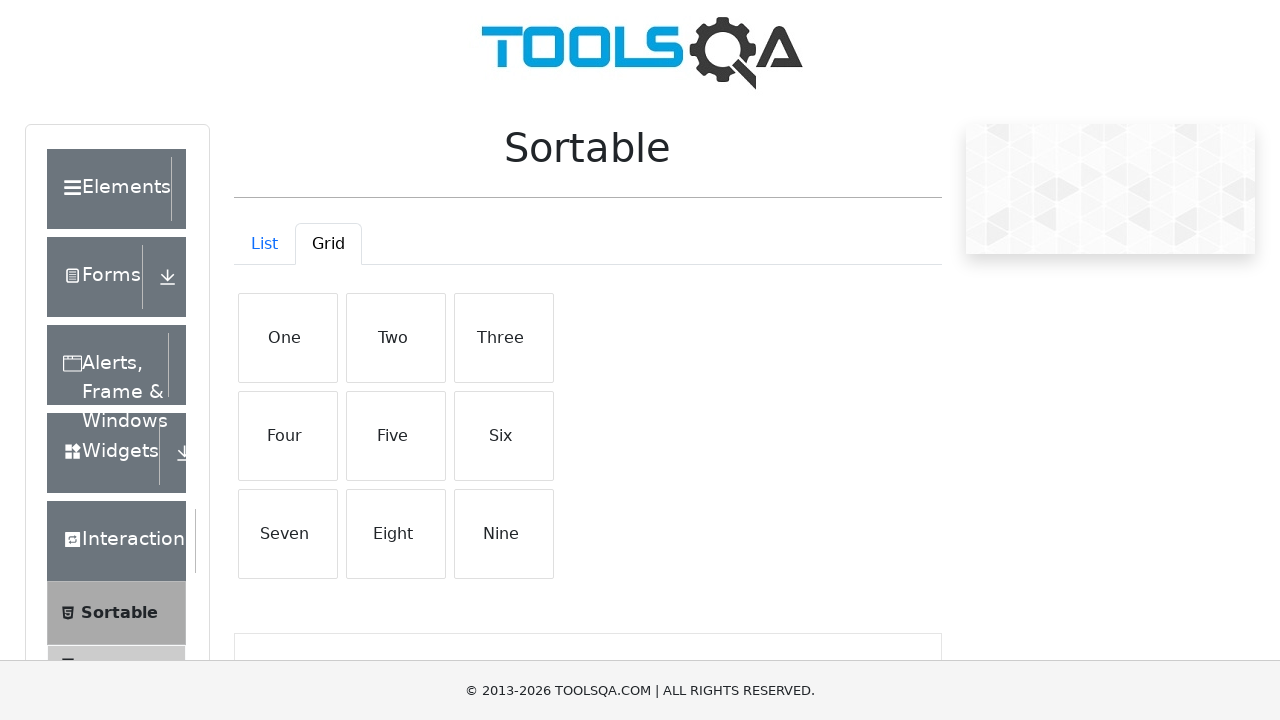

Located all grid items
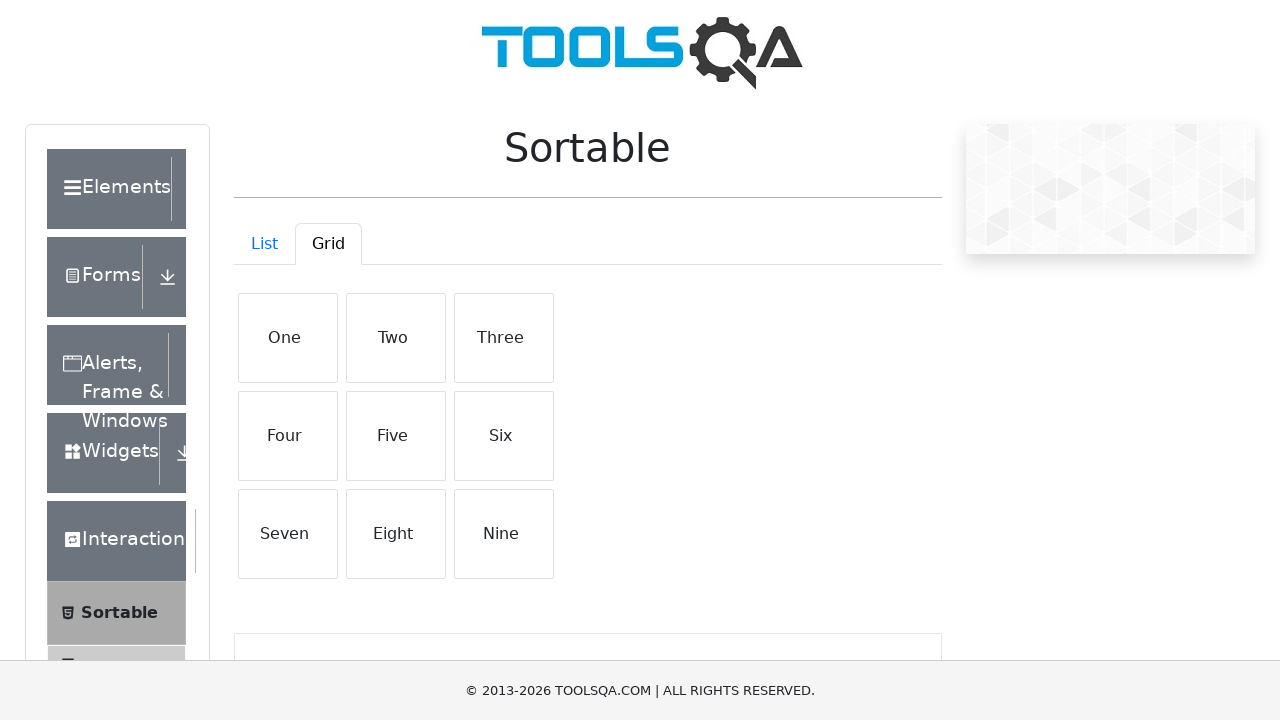

Selected first and last grid items
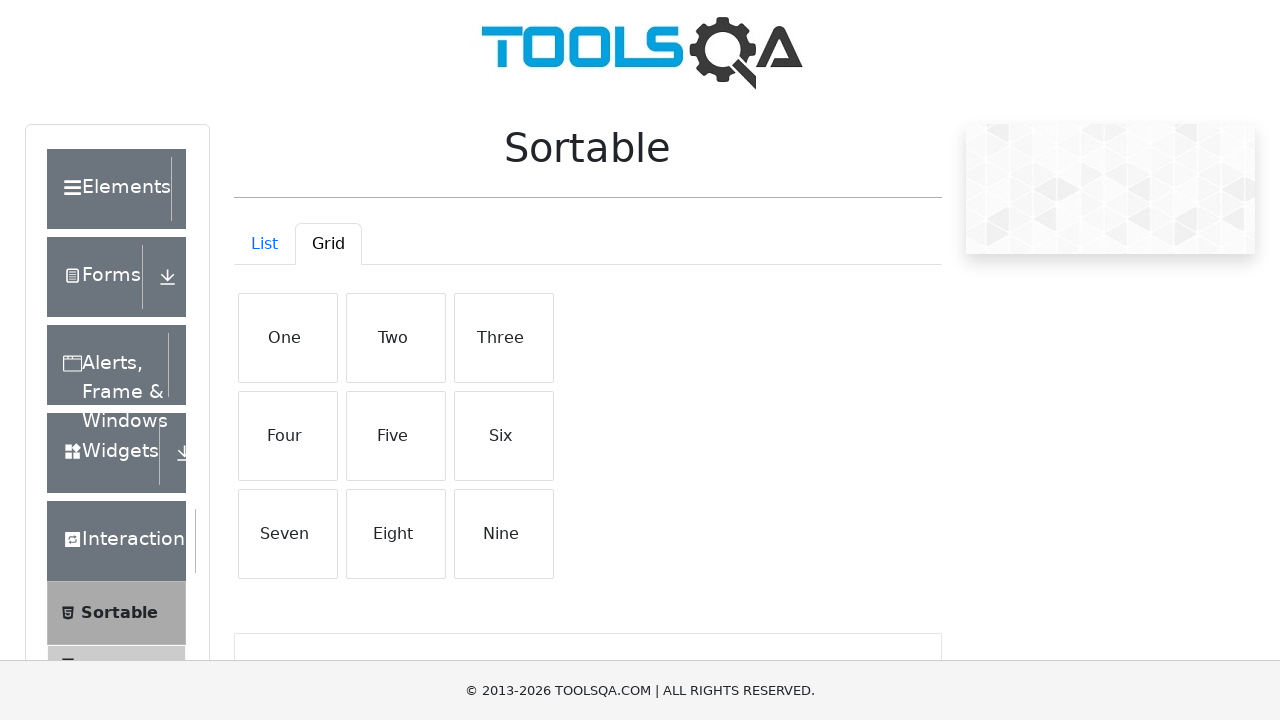

Captured first item text before drag: 'One'
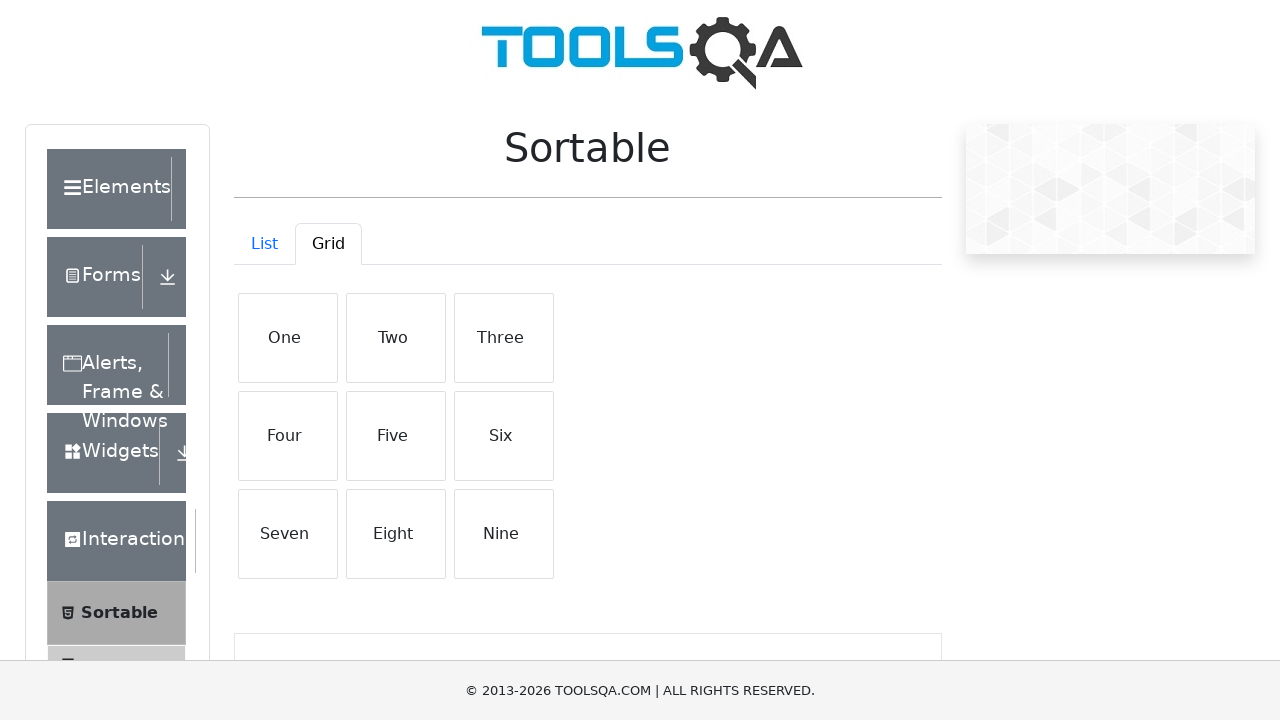

Dragged first item to last position at (504, 534)
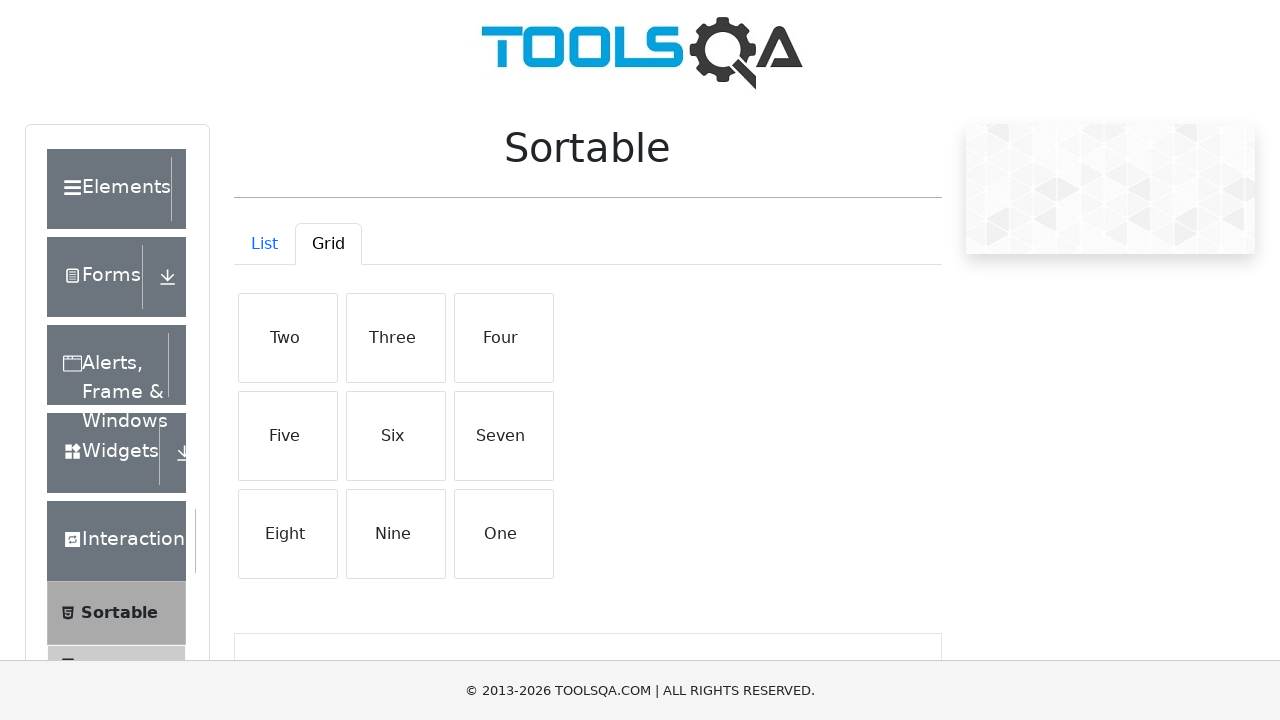

Waited 500ms for DOM update after drag
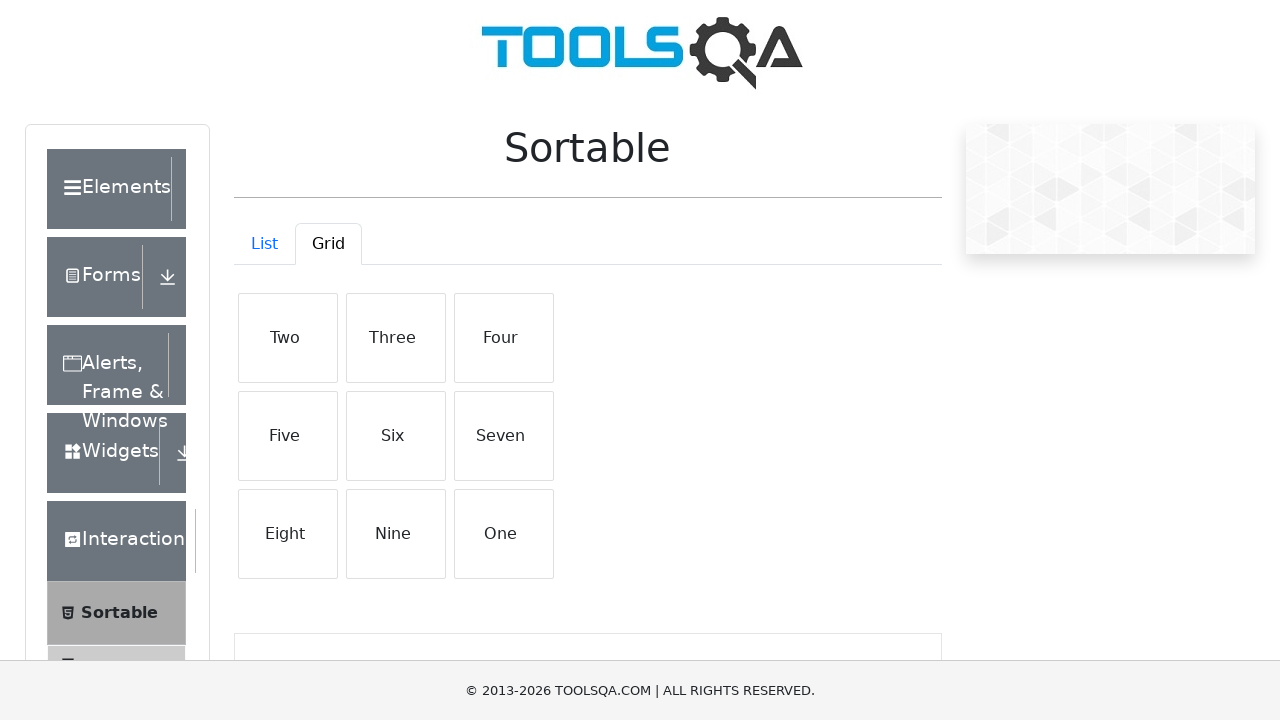

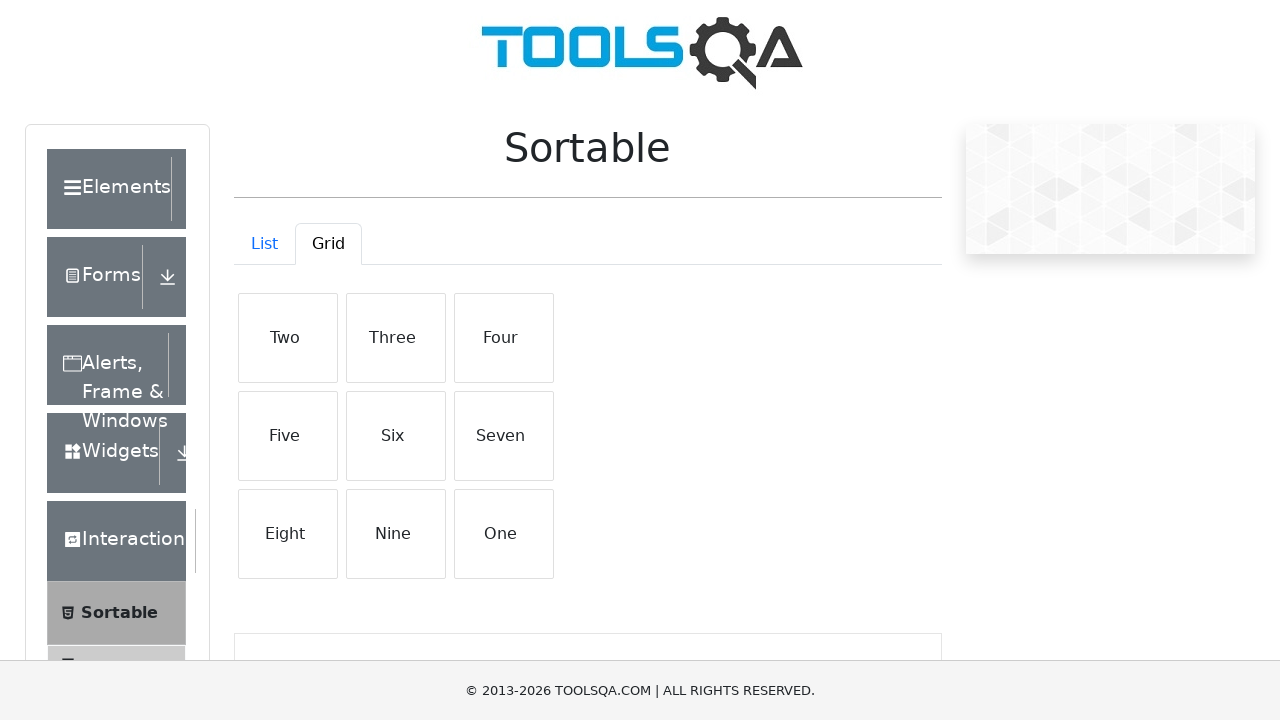